Tests the monitors category filter by clicking on the Monitors category link and verifying that only monitor products (ASUS, Apple monitor, Samsung) appear in the product listing.

Starting URL: https://www.demoblaze.com/index.html

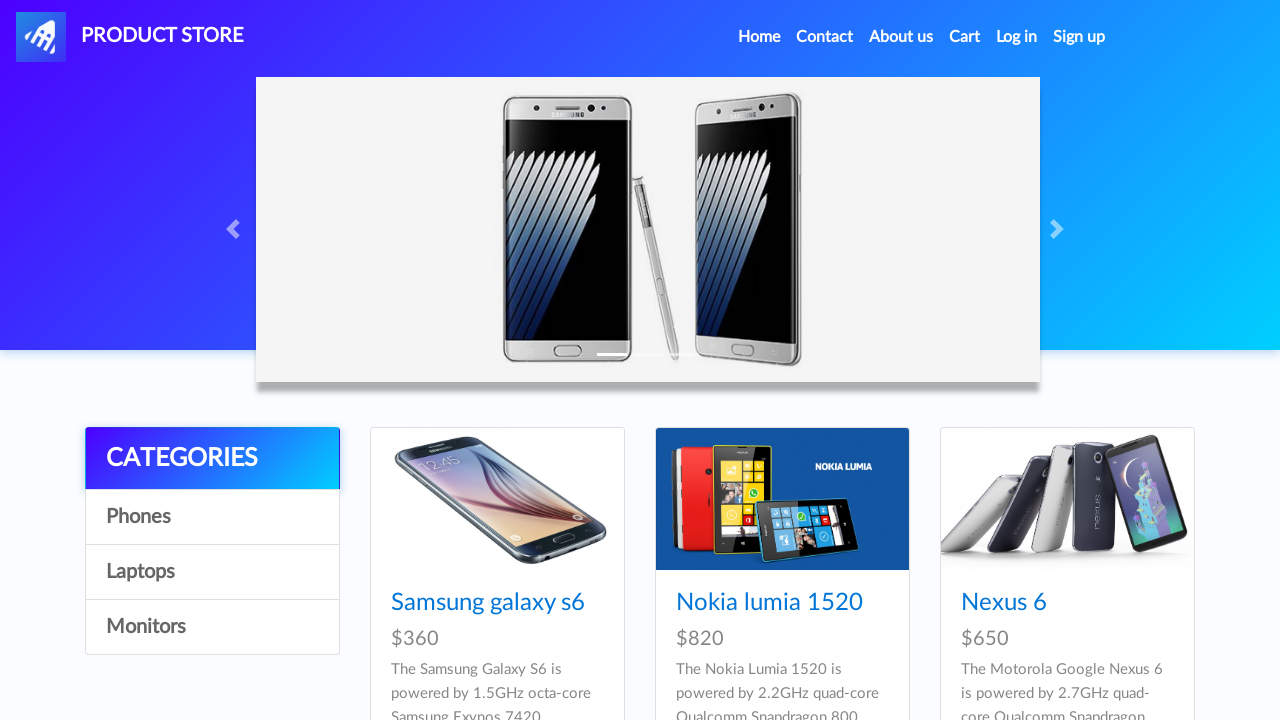

Clicked on Monitors category link at (212, 627) on a:has-text('Monitors')
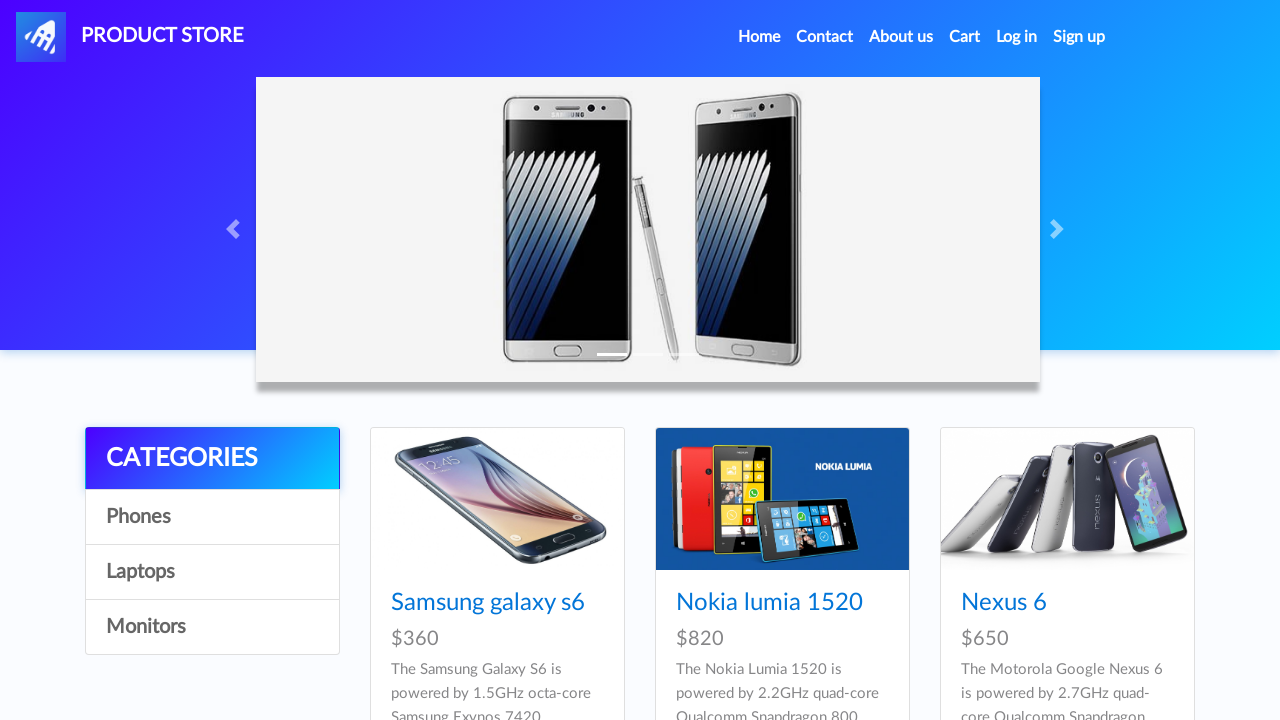

Waited 1000ms for products to refresh after category filter
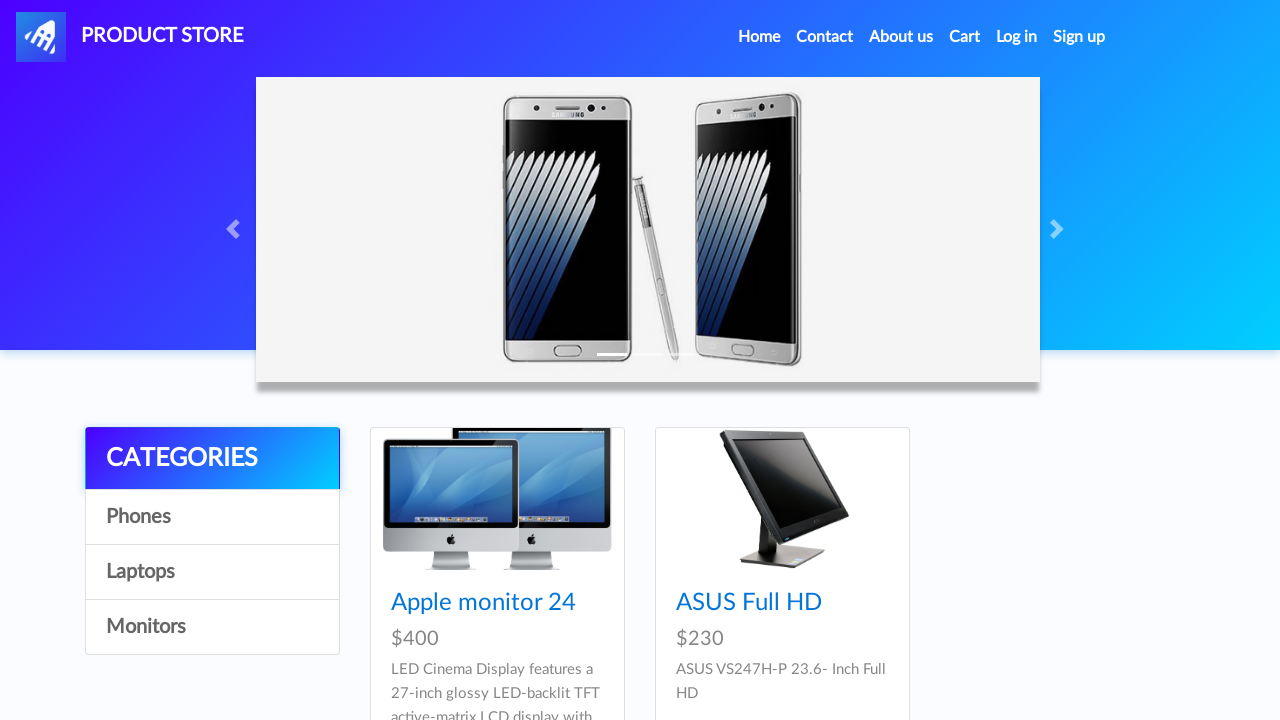

Product cards loaded and visible
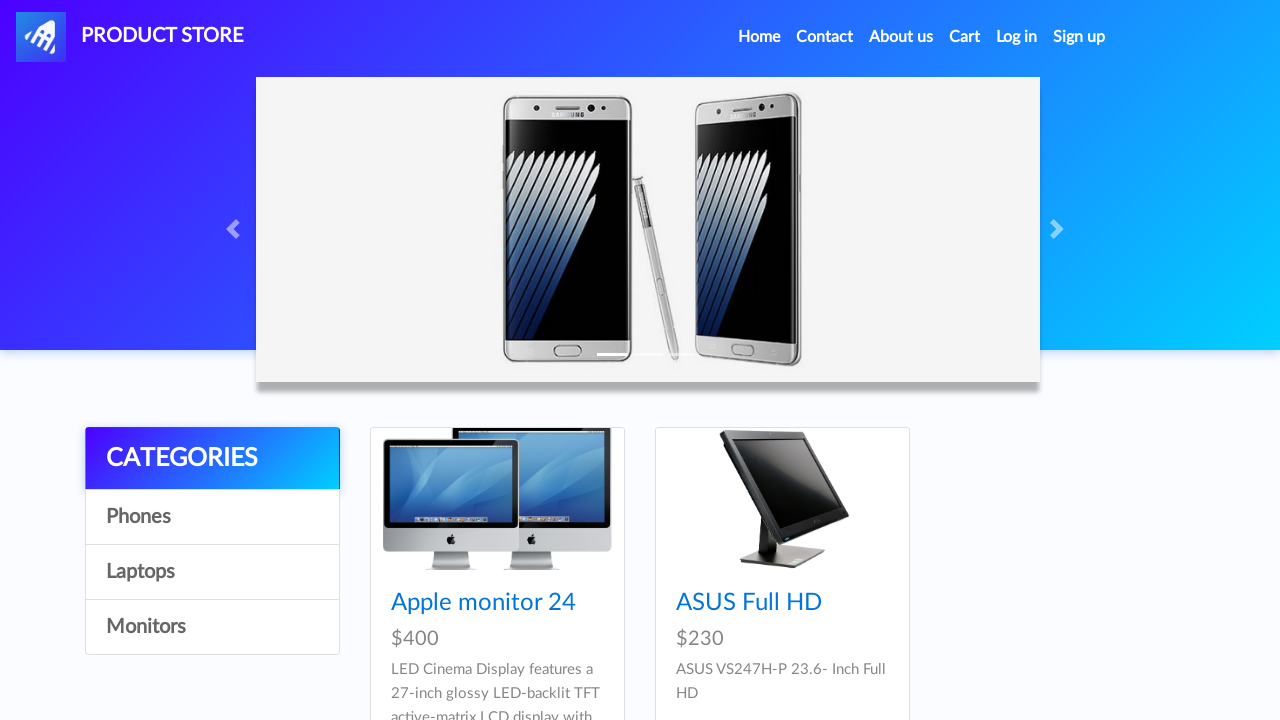

Retrieved 2 product titles from filtered monitors category
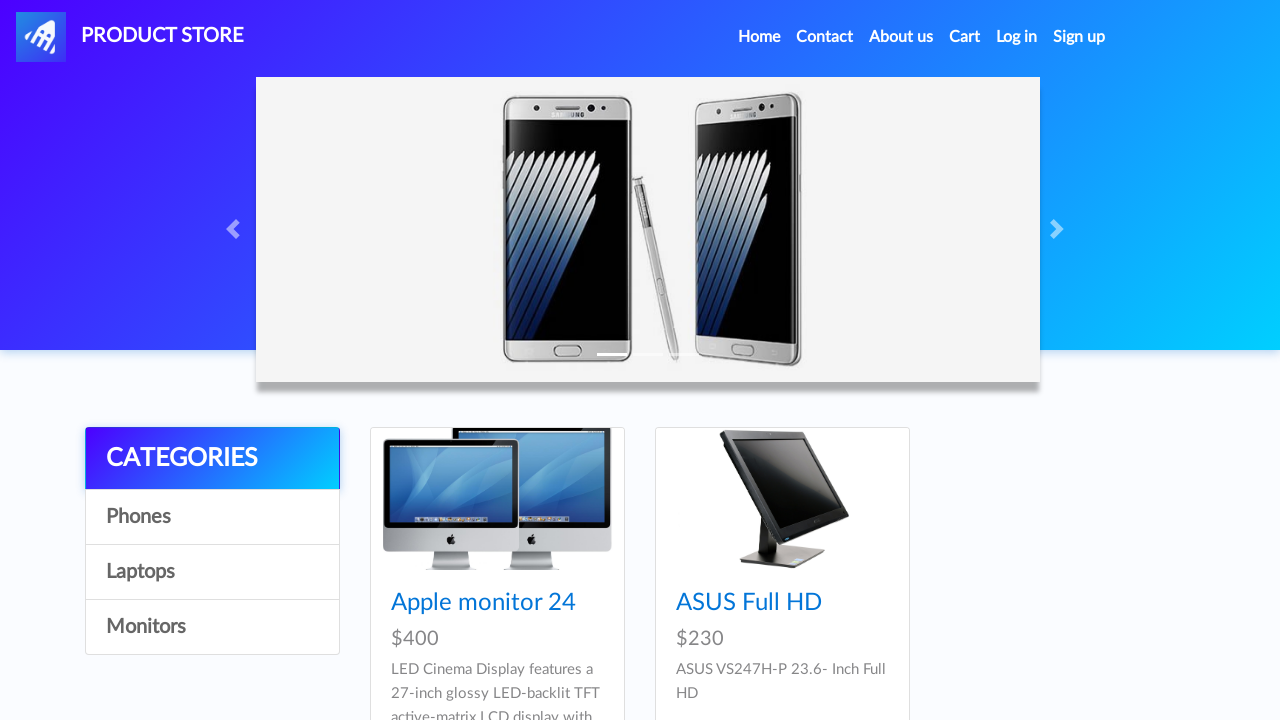

Verified product 'Apple monitor 24' is a valid monitor
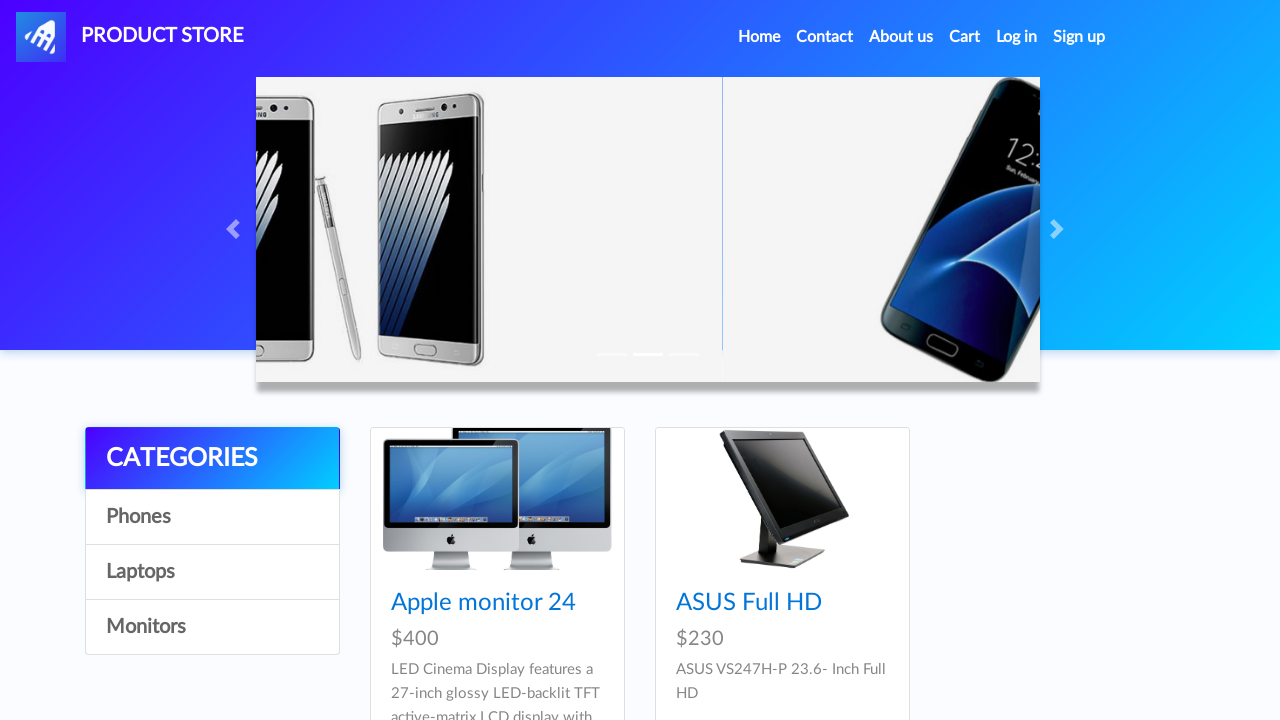

Verified product 'ASUS Full HD' is a valid monitor
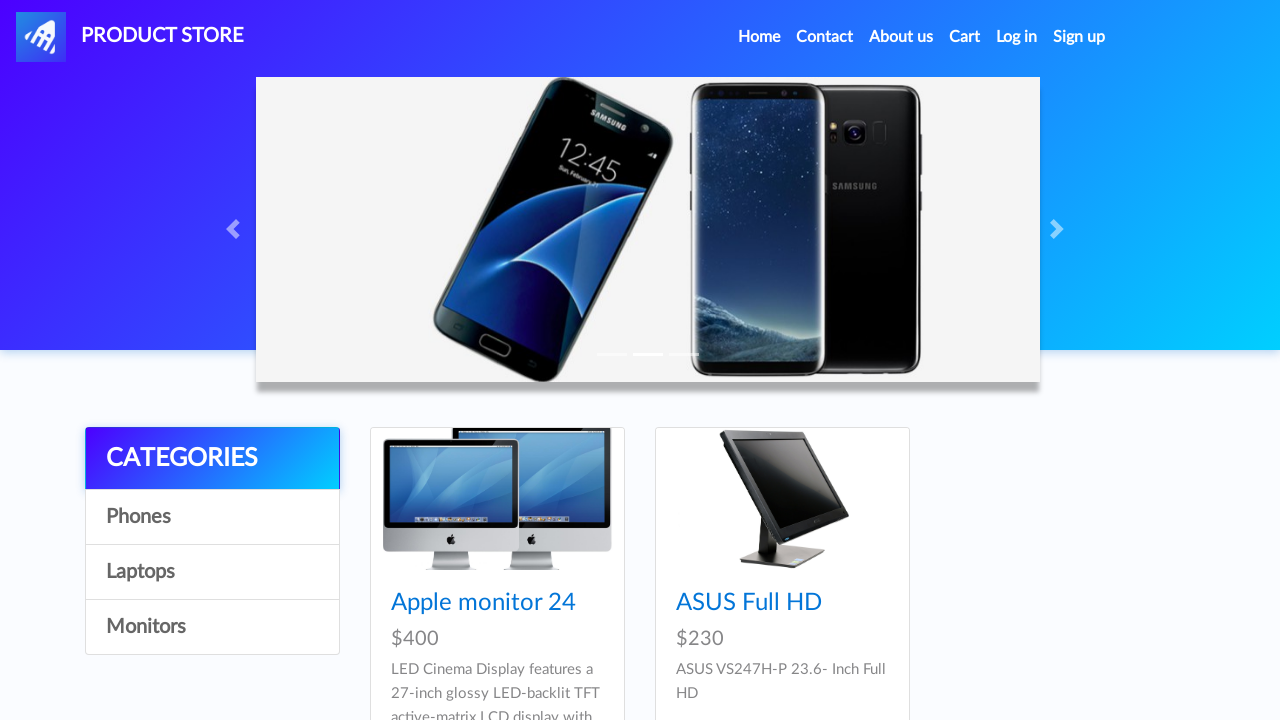

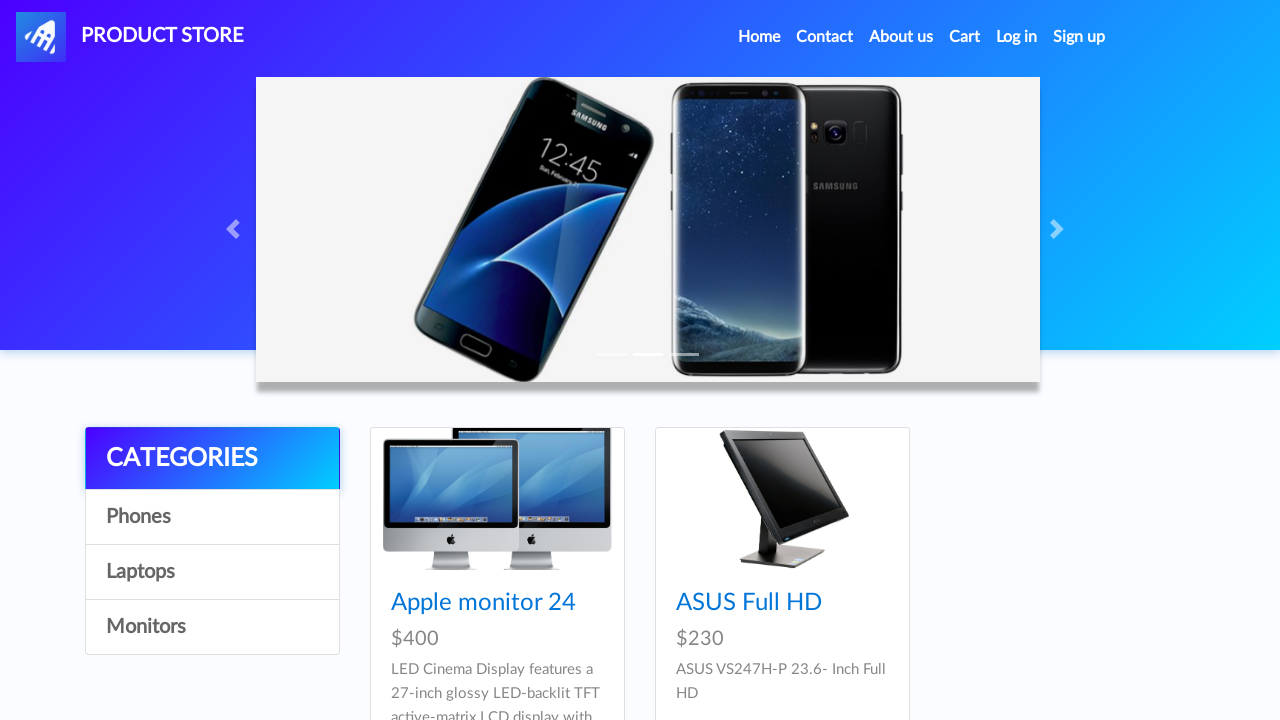